Navigates to a specific YouTube video with playlist

Starting URL: https://www.youtube.com/watch?v=c6o4nv4-oz4&list=RDc6o4nv4-oz4&start_radio=1

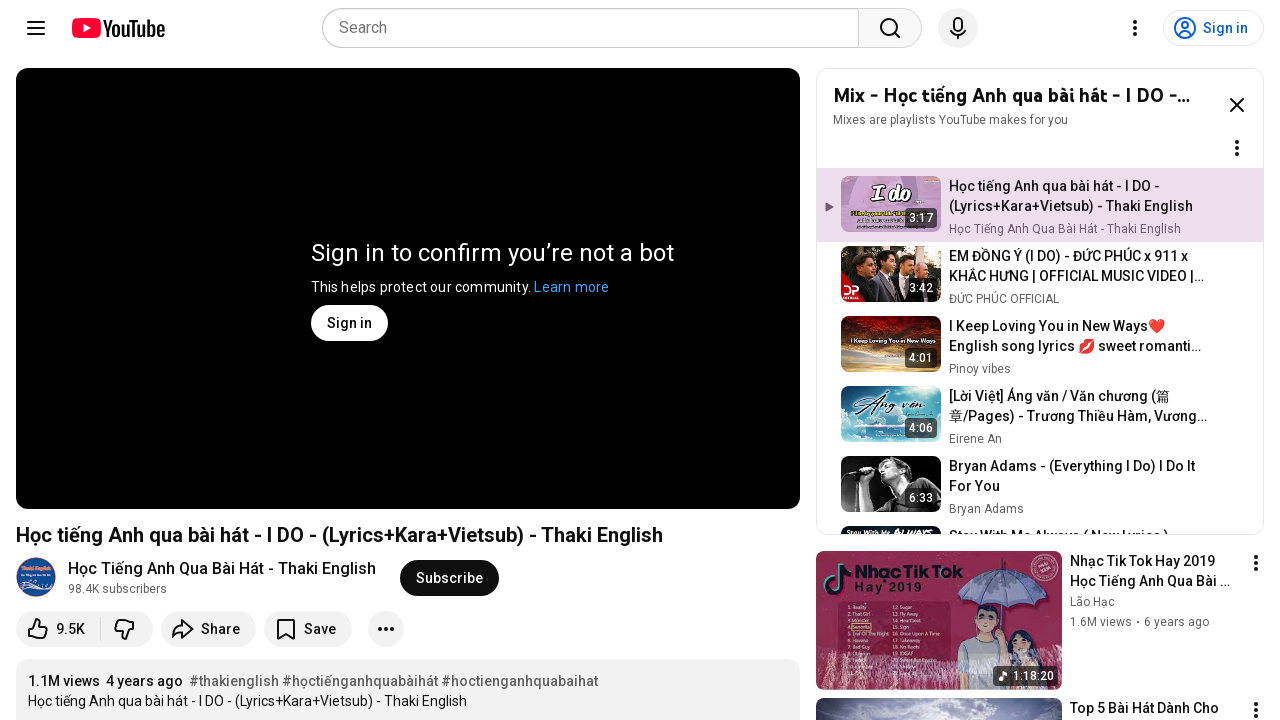

Navigated to YouTube video with playlist (c6o4nv4-oz4)
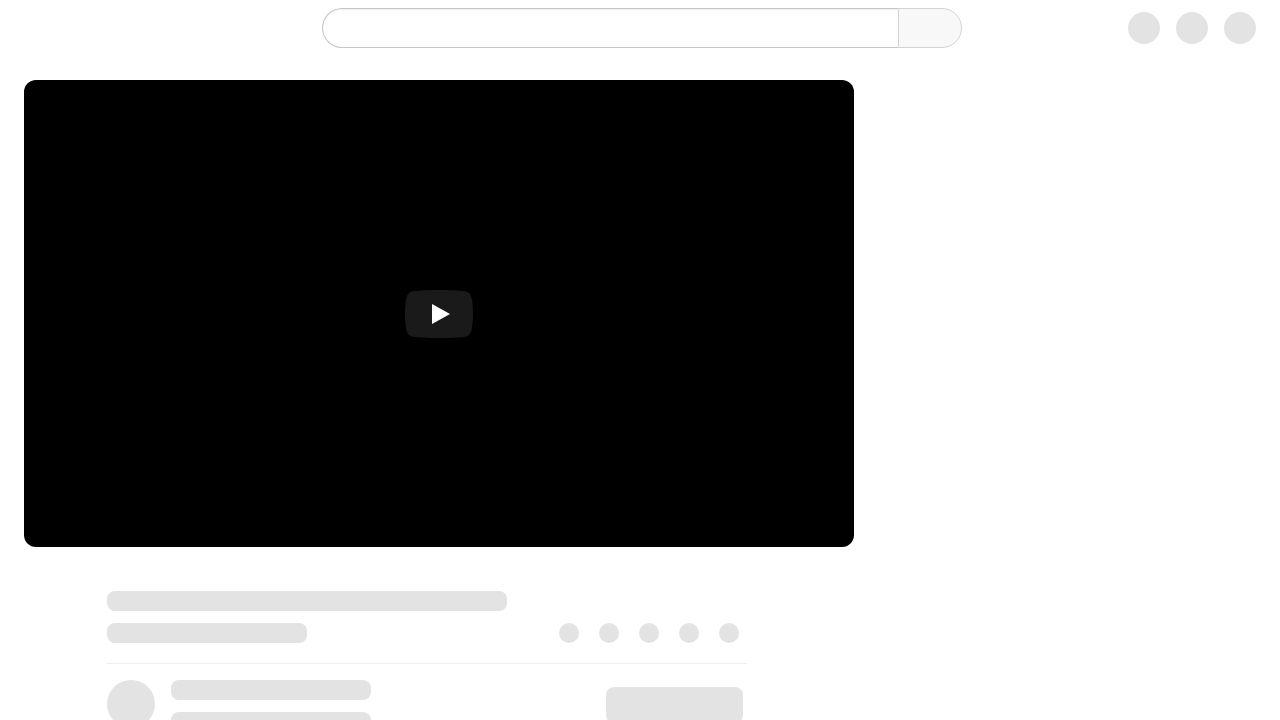

YouTube page fully loaded
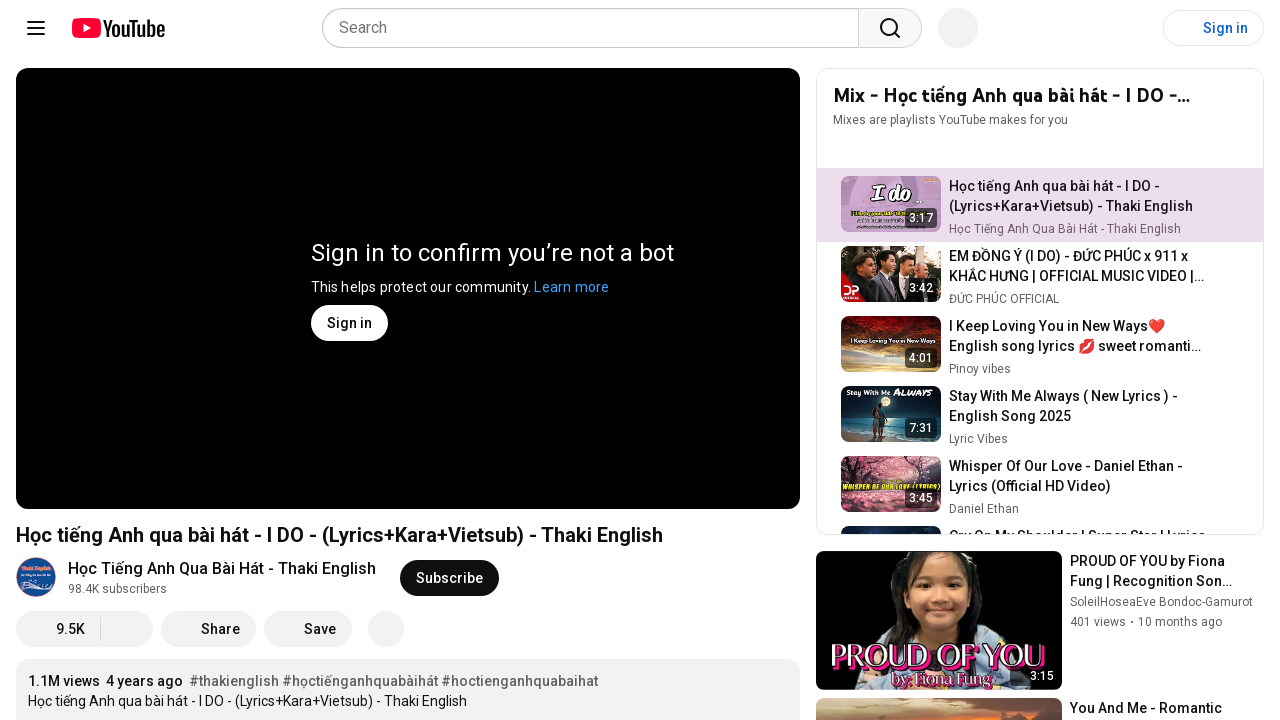

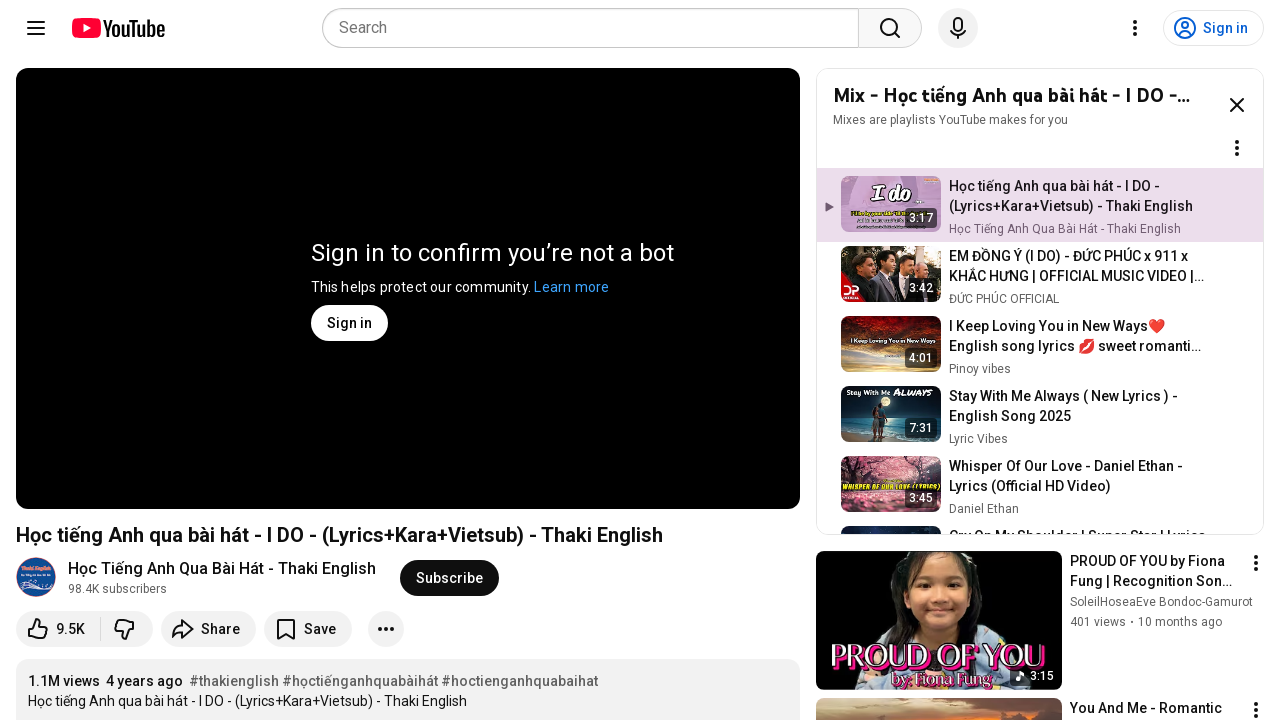